Verifies that the email tab button displays correct text

Starting URL: https://b2c.passport.rt.ru/auth/realms/b2c/protocol/openid-connect/auth?client_id=account_b2c&redirect_uri=https://b2c.passport.rt.ru/account_b2c/login&response_type=code&scope=openid&state=724774ac-a190-4e20-b9ce-905773bf55ba&theme&auth_type

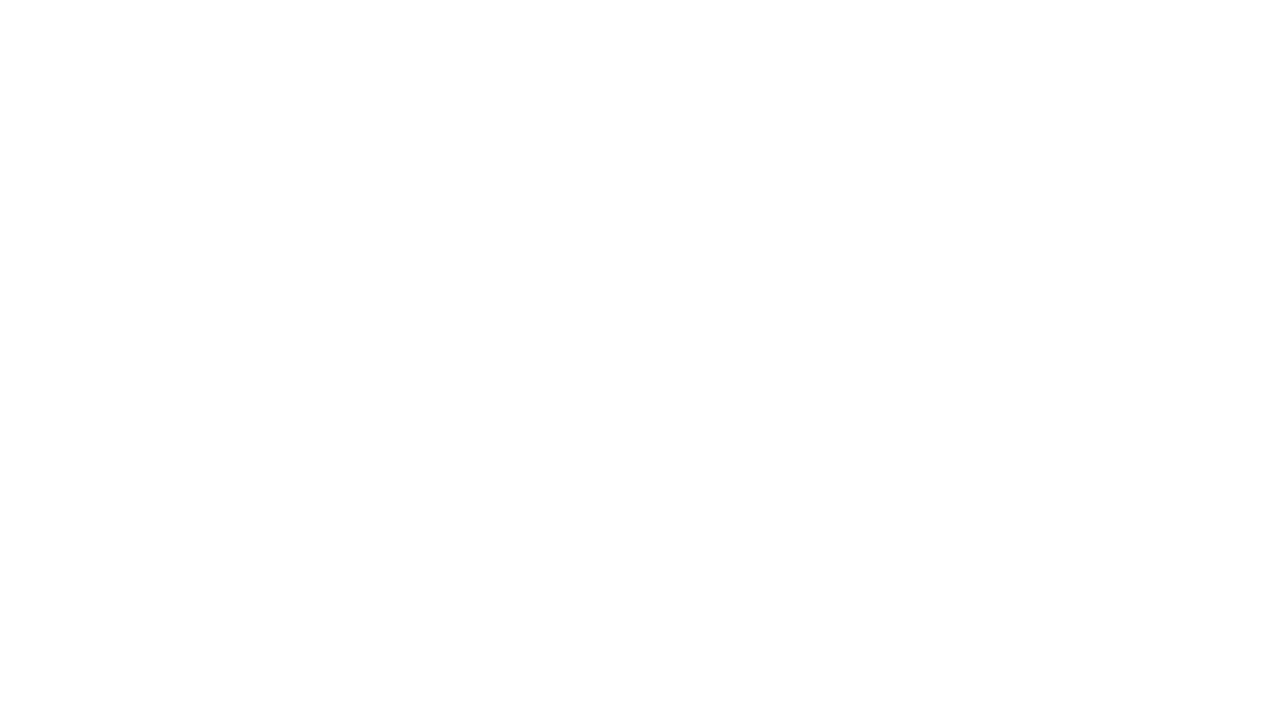

Navigated to RT.RU B2C authentication page
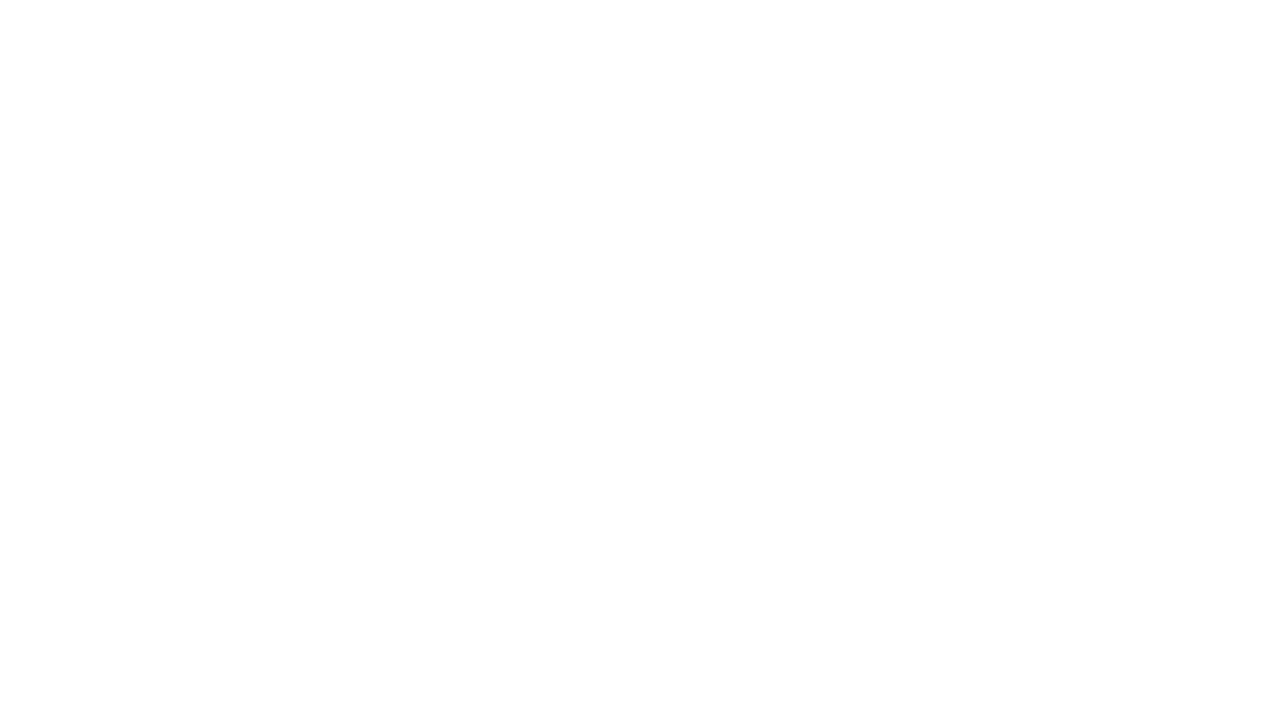

Verified that email tab button displays correct text 'Почта'
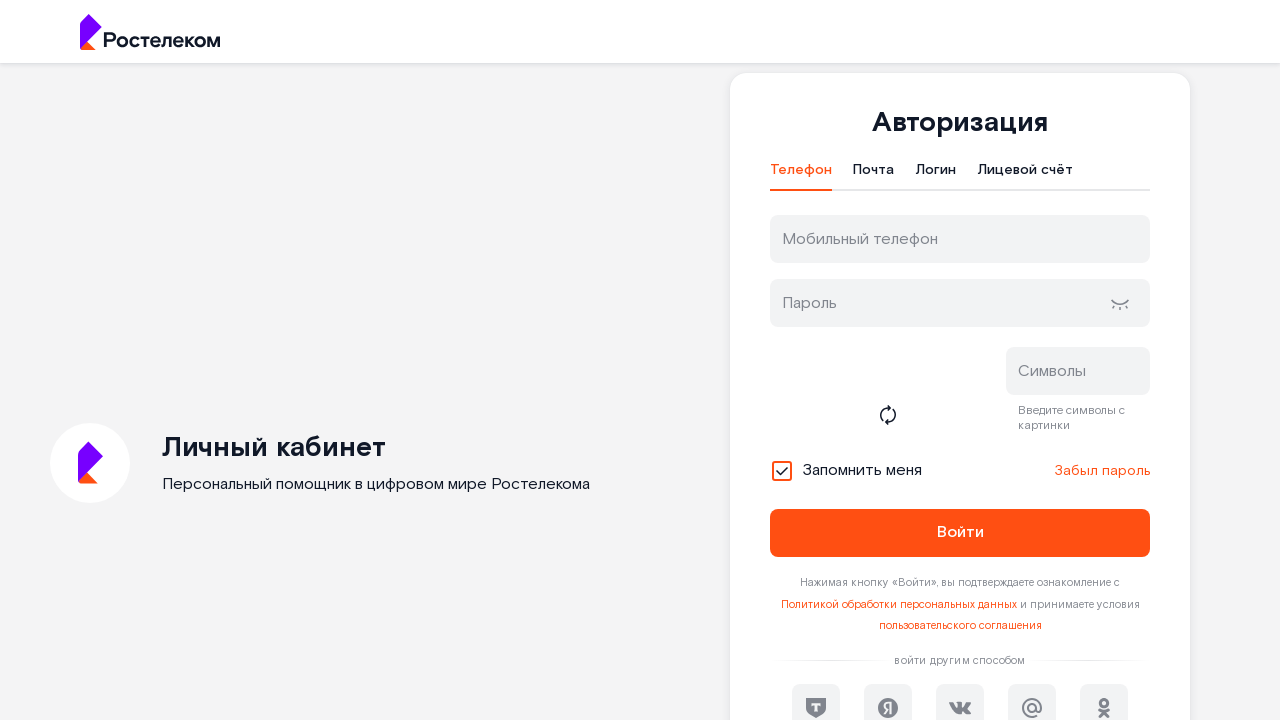

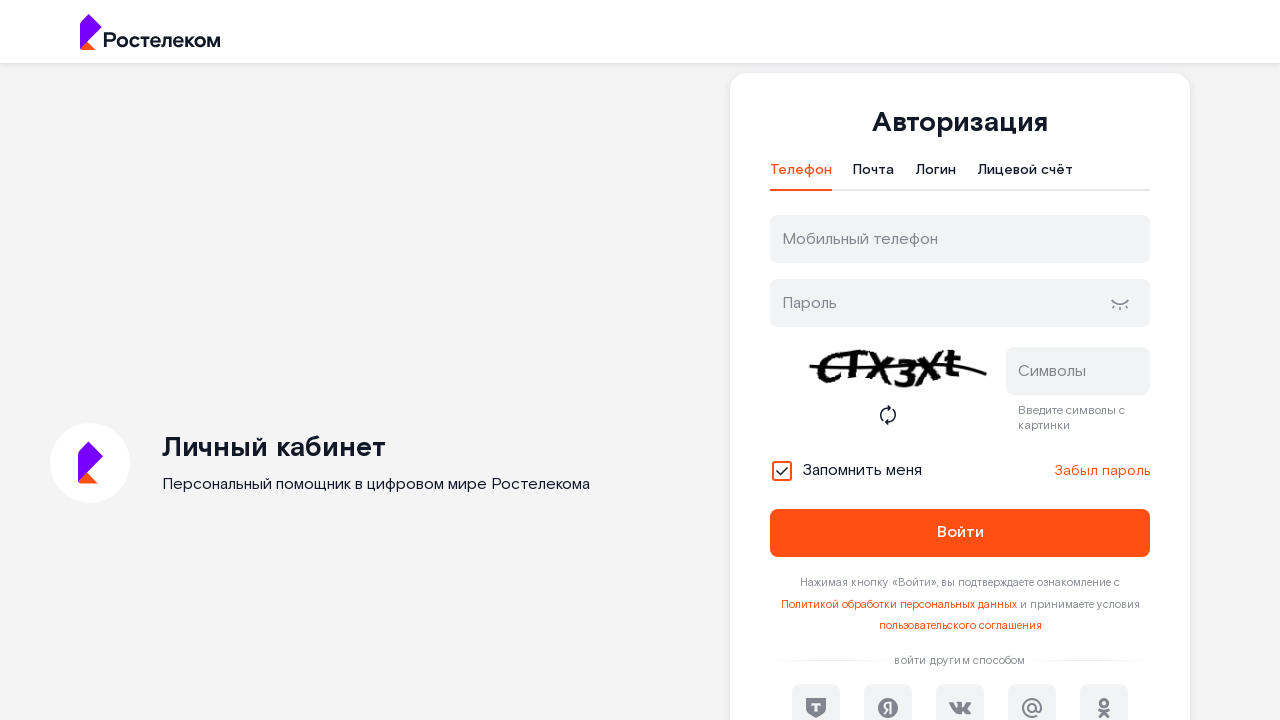